Tests static dropdown selection functionality by selecting currency options using different methods (by index, visible text, and value)

Starting URL: https://rahulshettyacademy.com/dropdownsPractise/

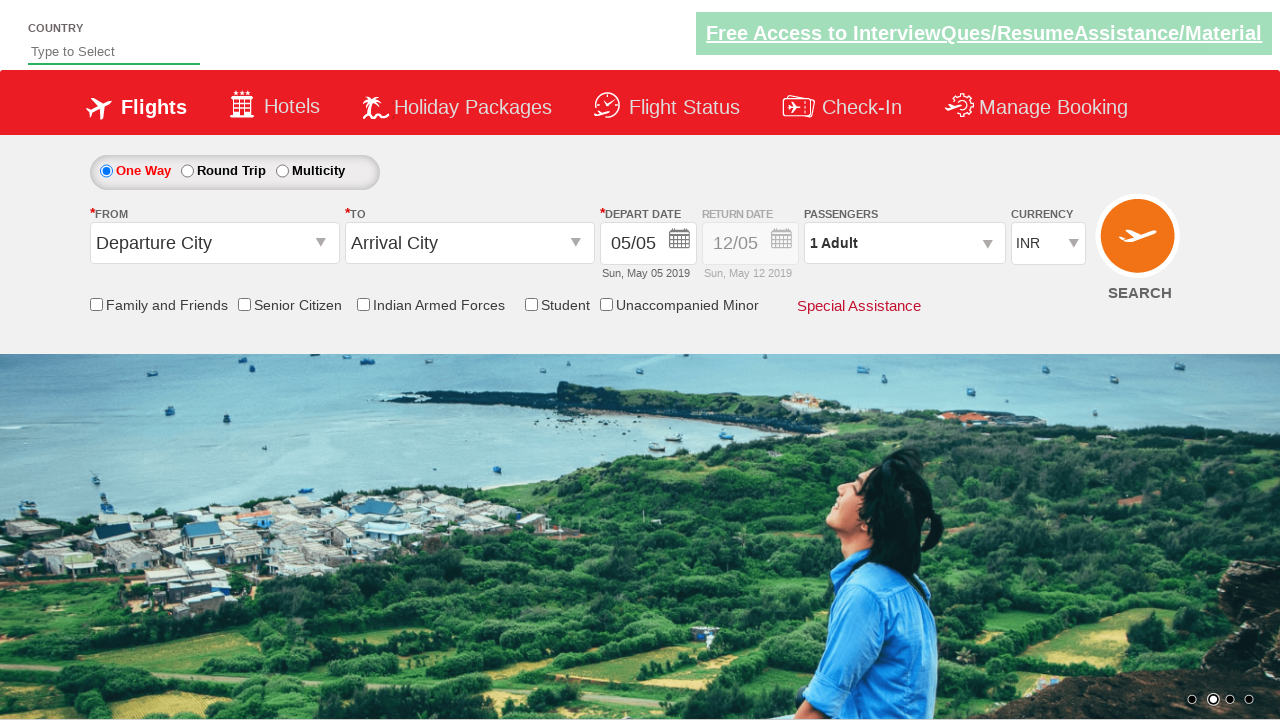

Located currency dropdown element
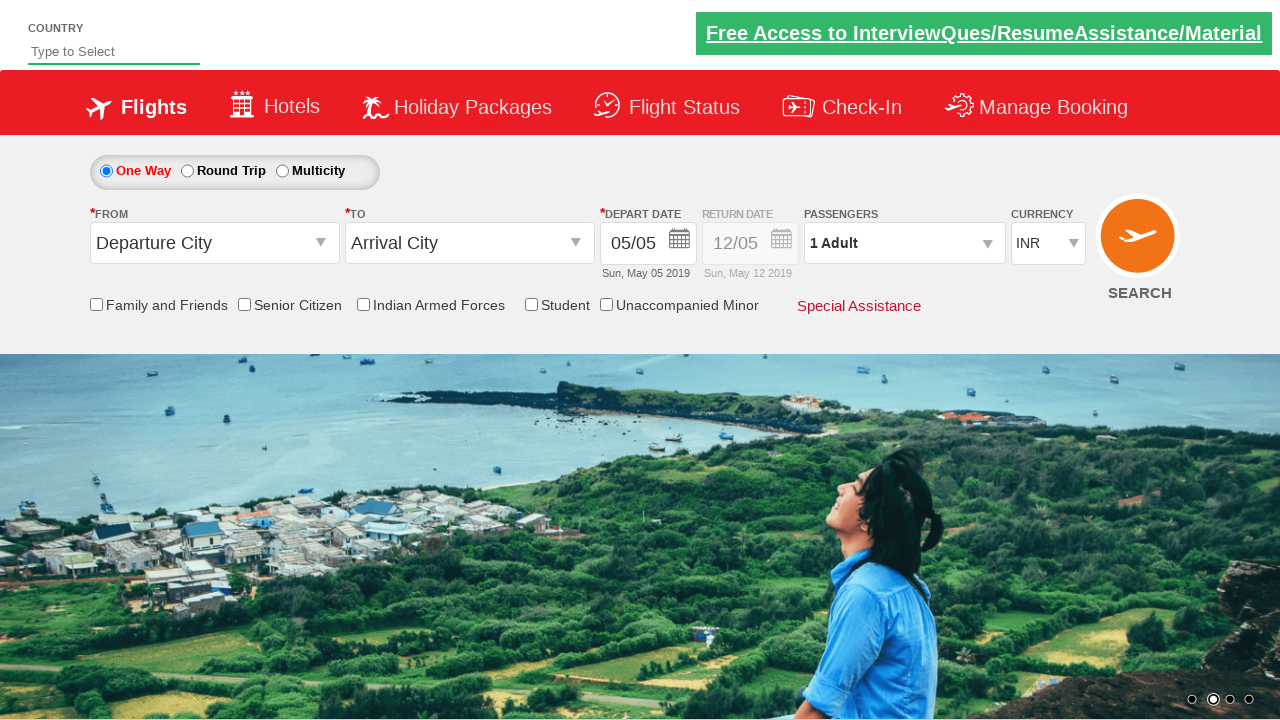

Selected 4th currency option by index (3) on #ctl00_mainContent_DropDownListCurrency
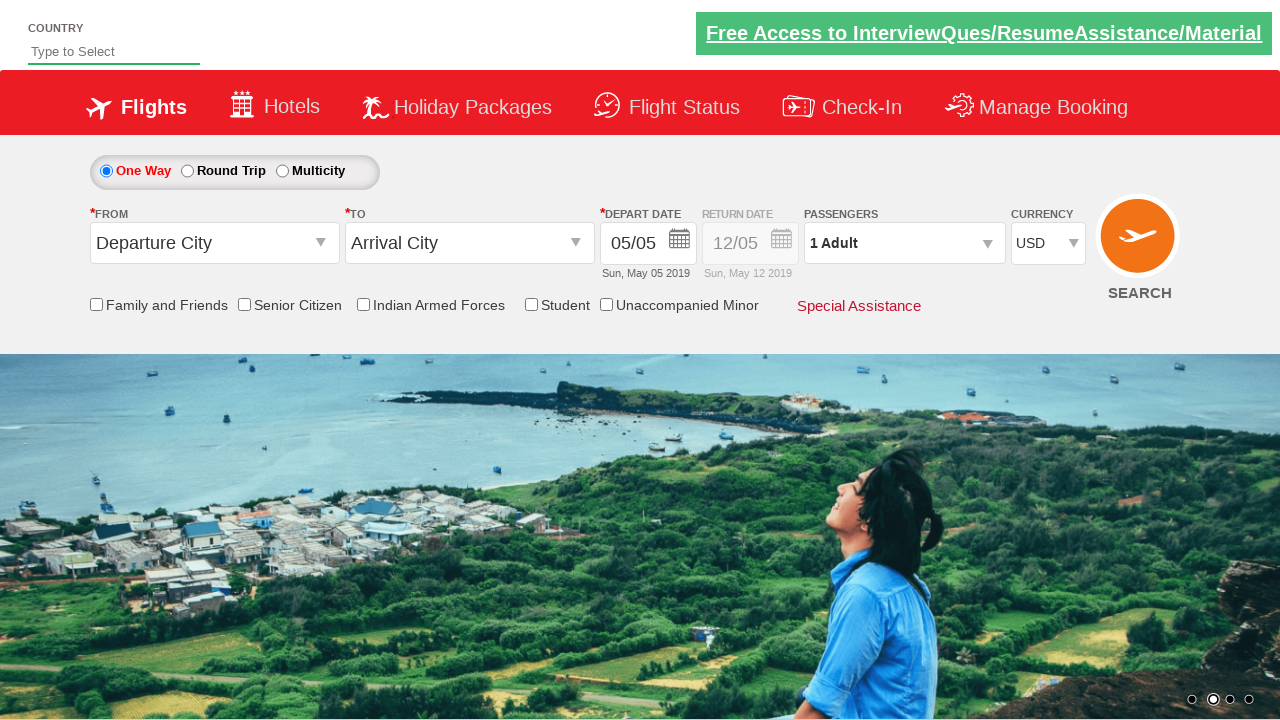

Selected AED currency by visible text on #ctl00_mainContent_DropDownListCurrency
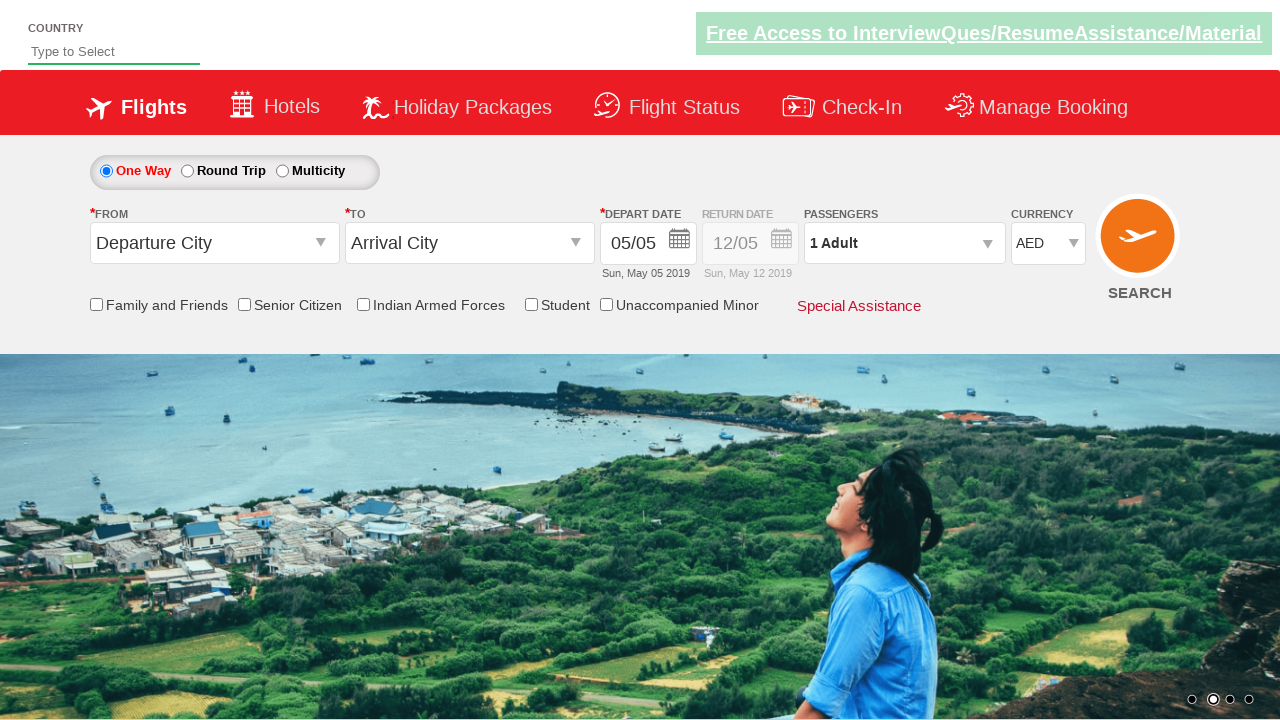

Selected INR currency by value on #ctl00_mainContent_DropDownListCurrency
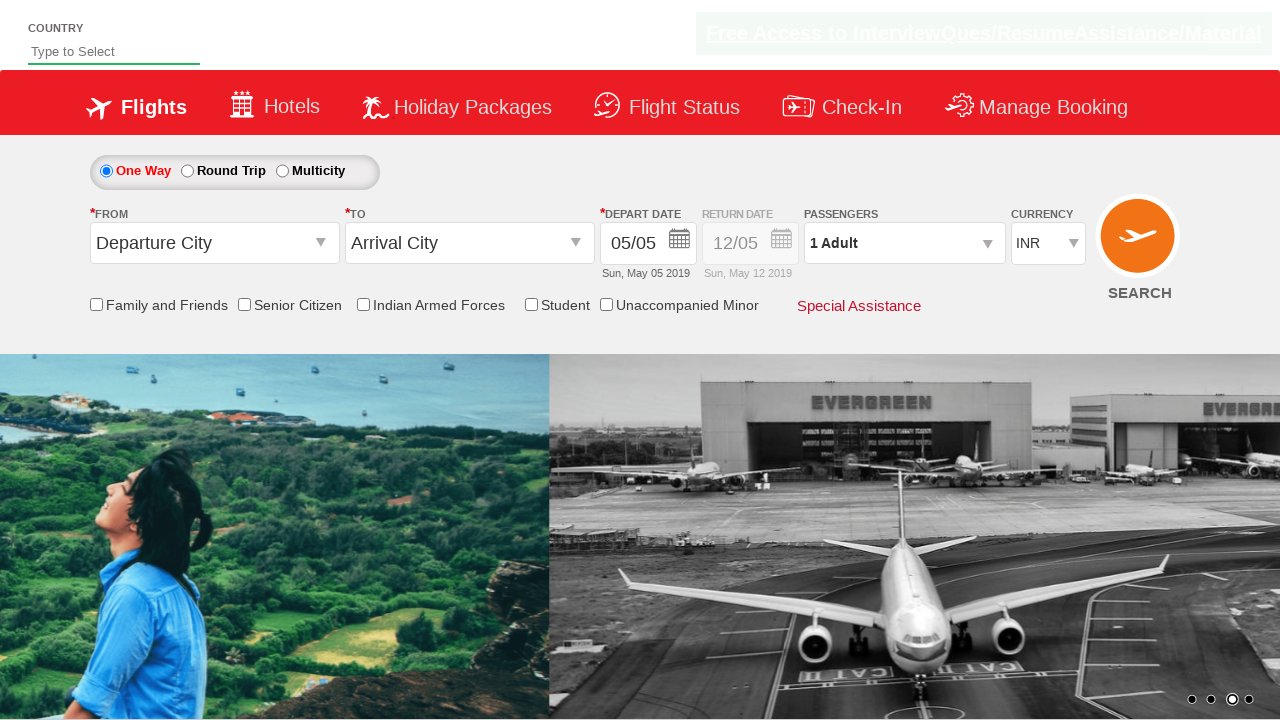

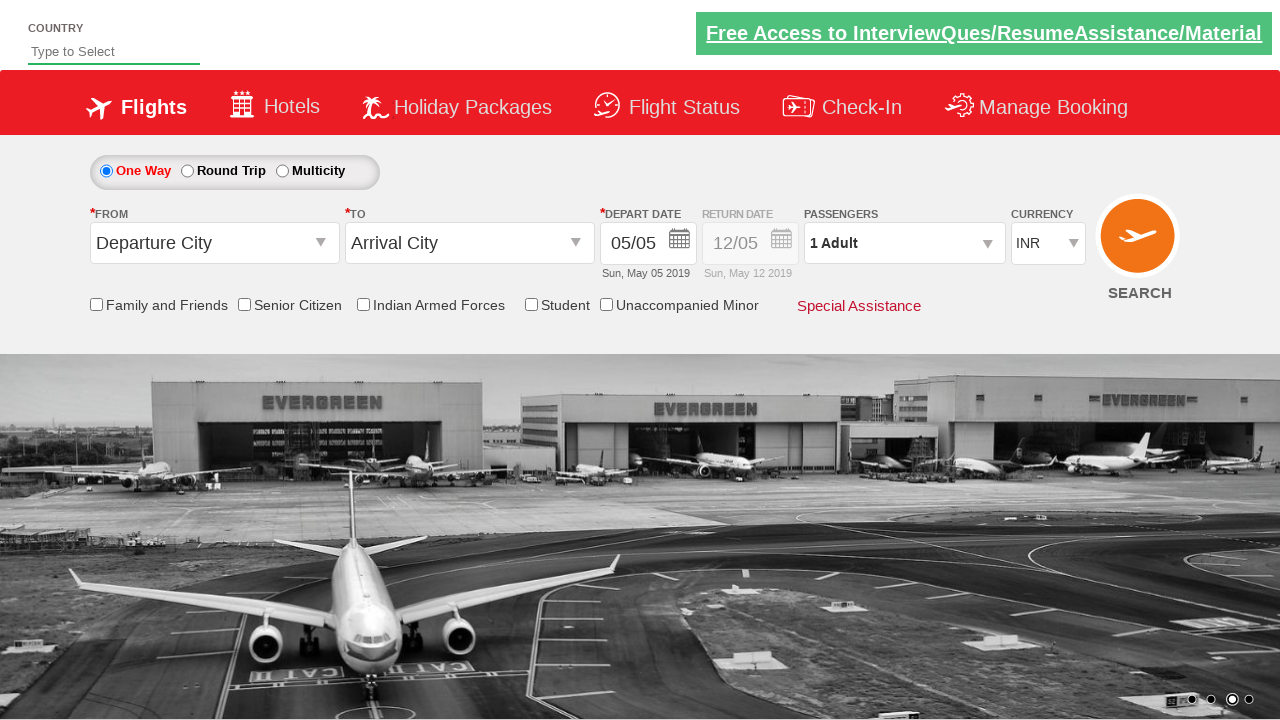